Tests fluent wait functionality by waiting for a landscape image to load with polling

Starting URL: https://bonigarcia.dev/selenium-webdriver-java/loading-images

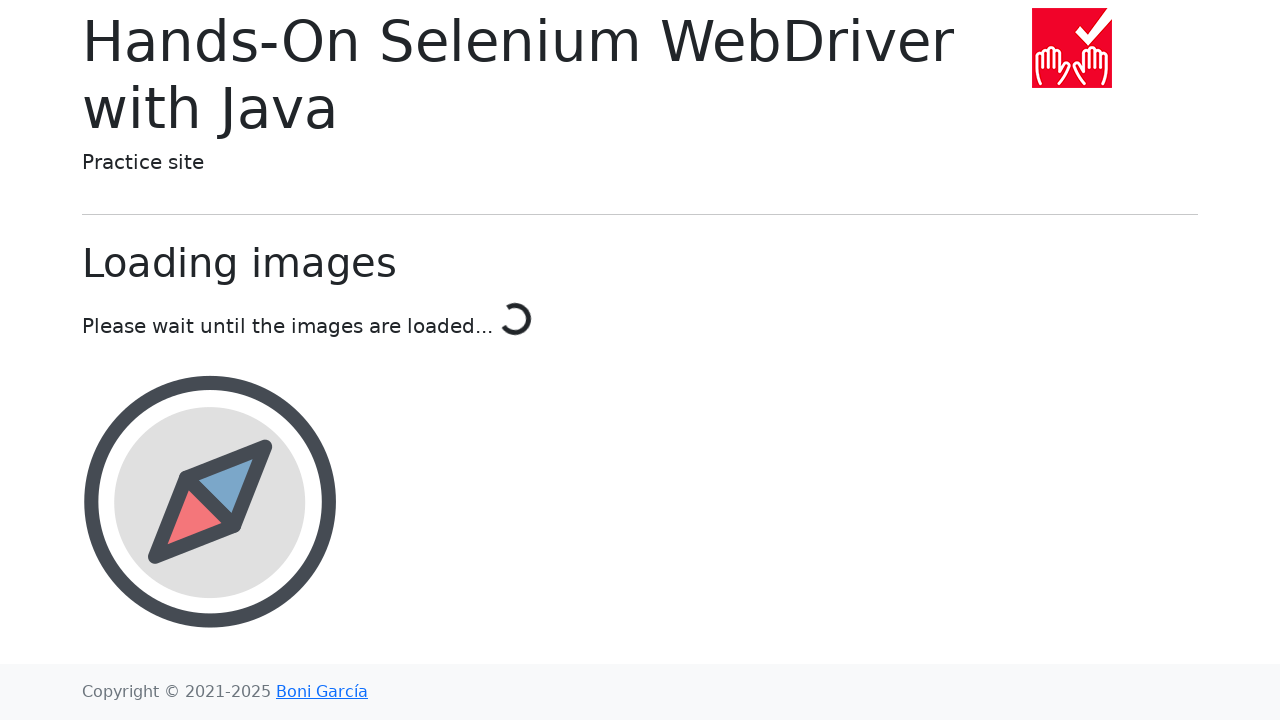

Waited for landscape image element to load with 10 second timeout
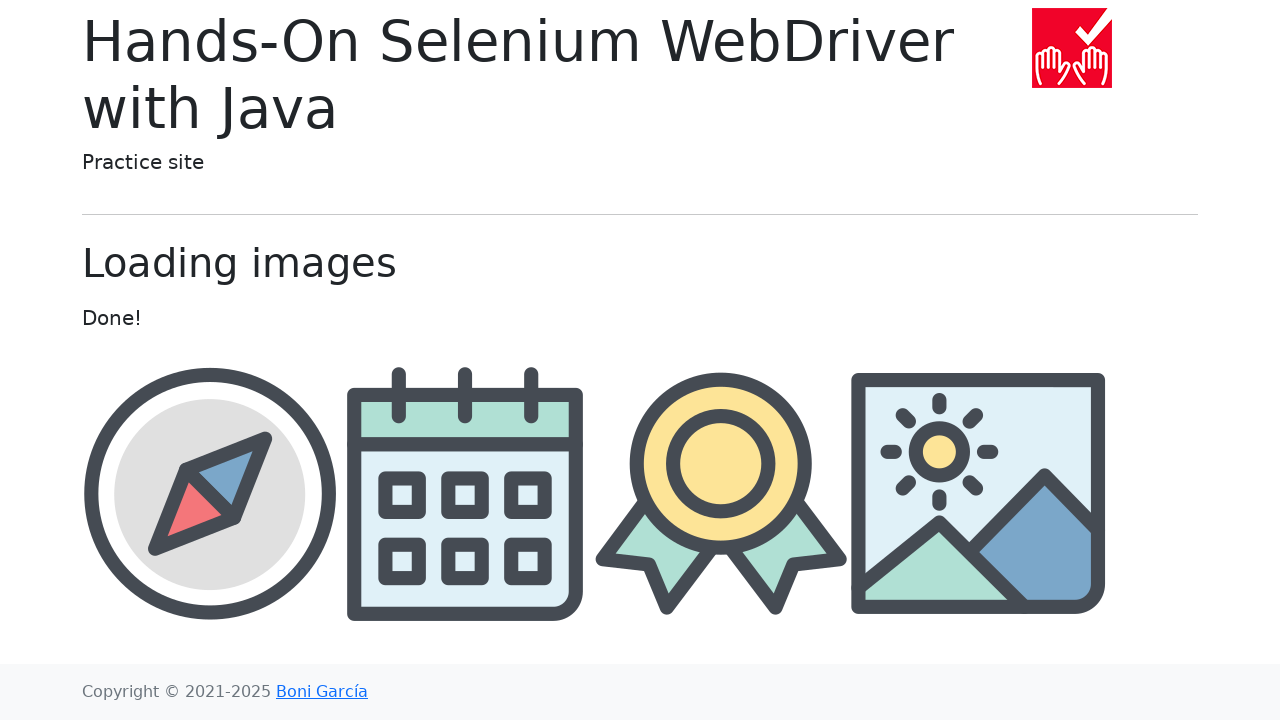

Retrieved src attribute from landscape image element
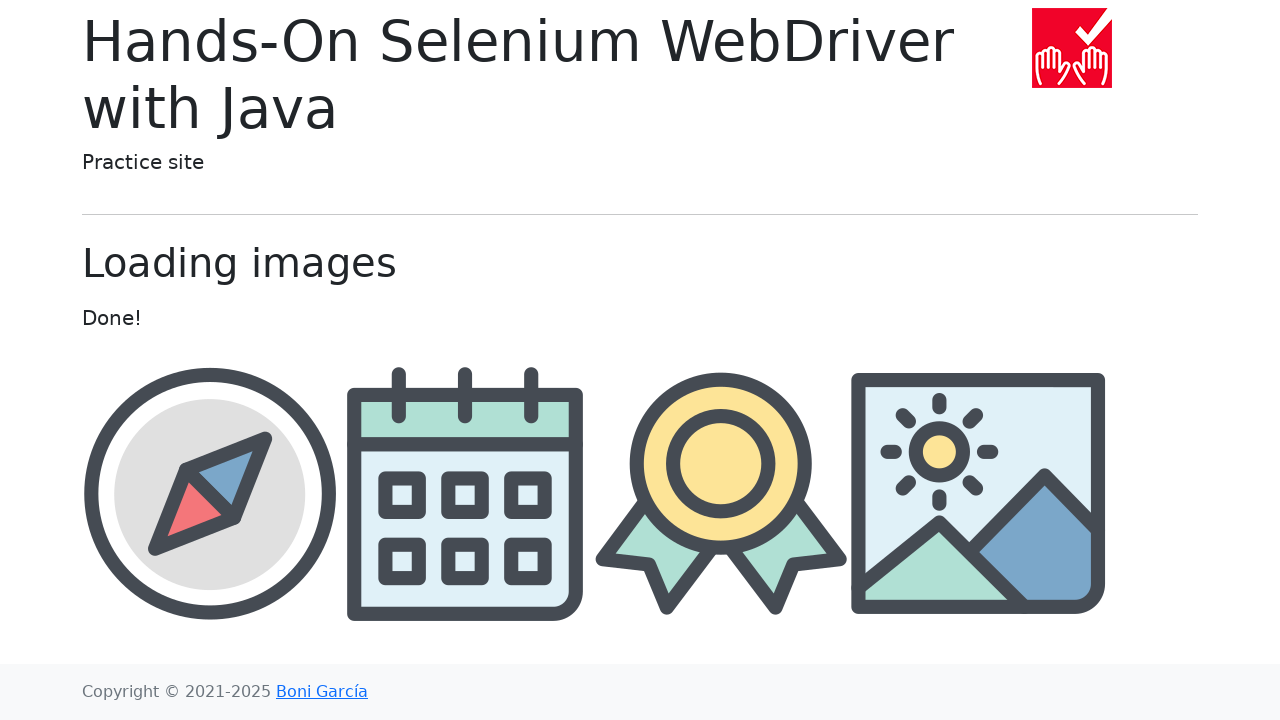

Verified that image src contains 'landscape'
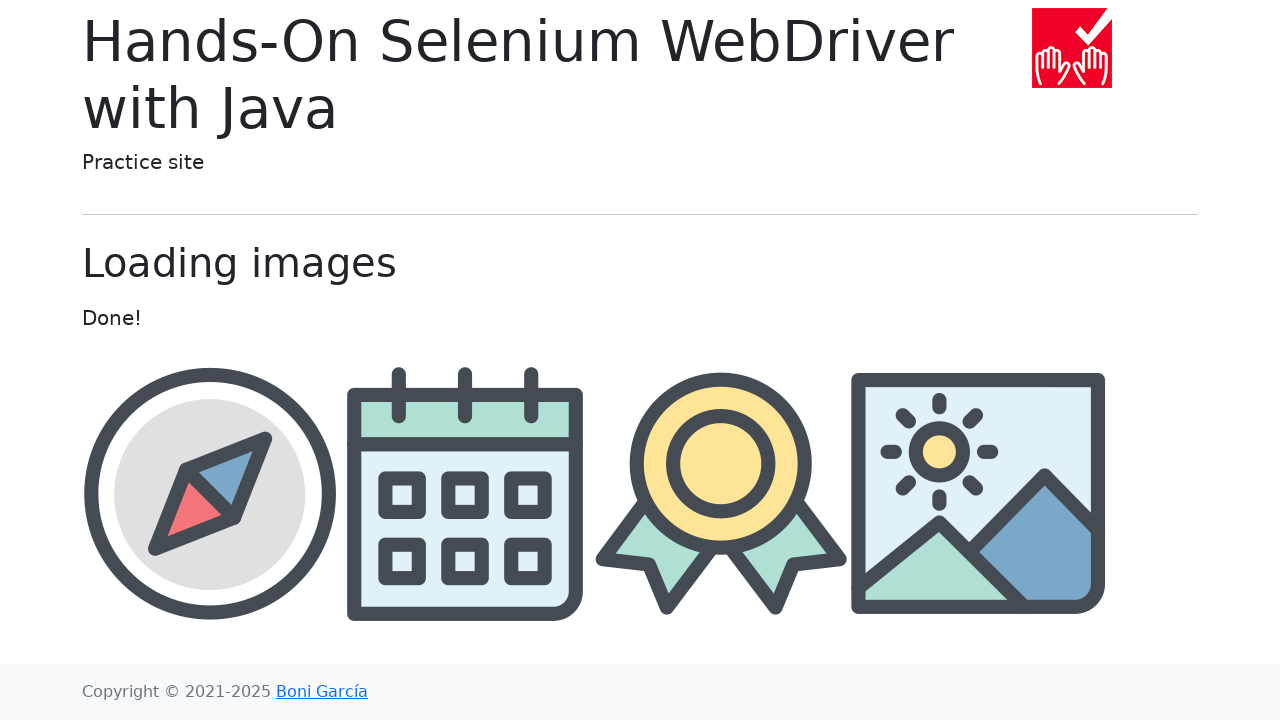

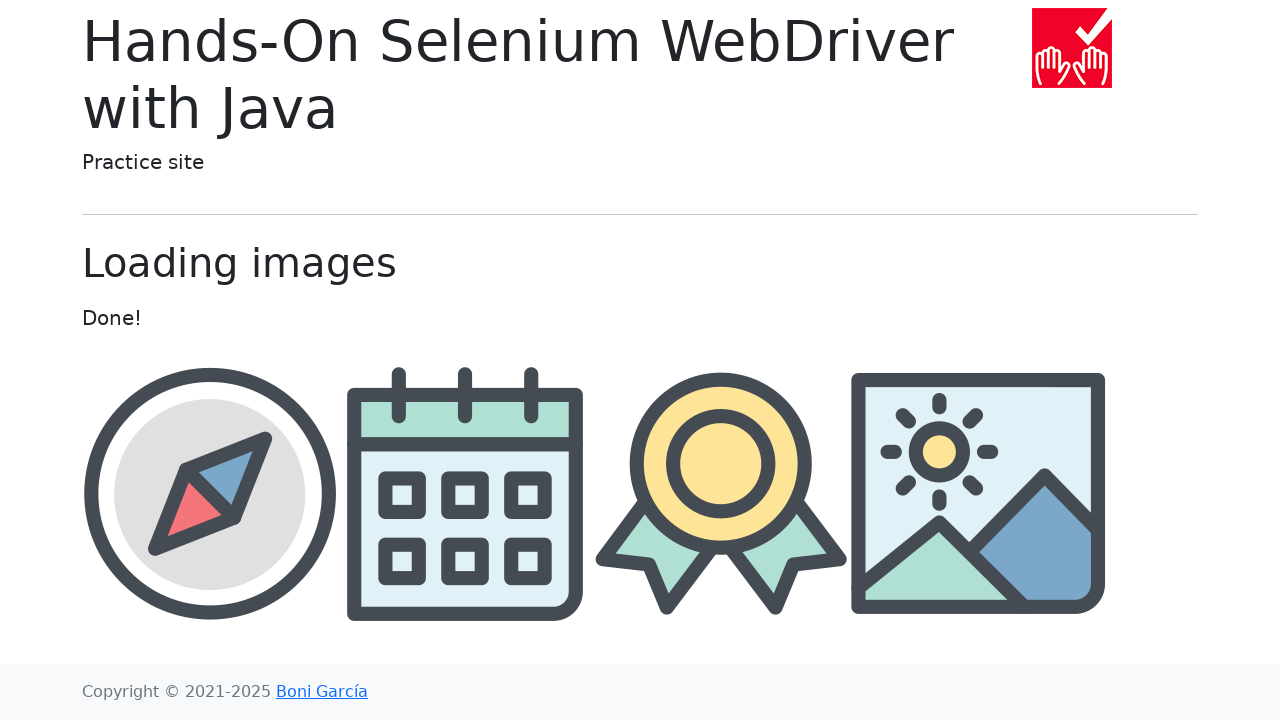